Verifies that the Telerik homepage URL contains "telerik"

Starting URL: https://www.telerik.com/

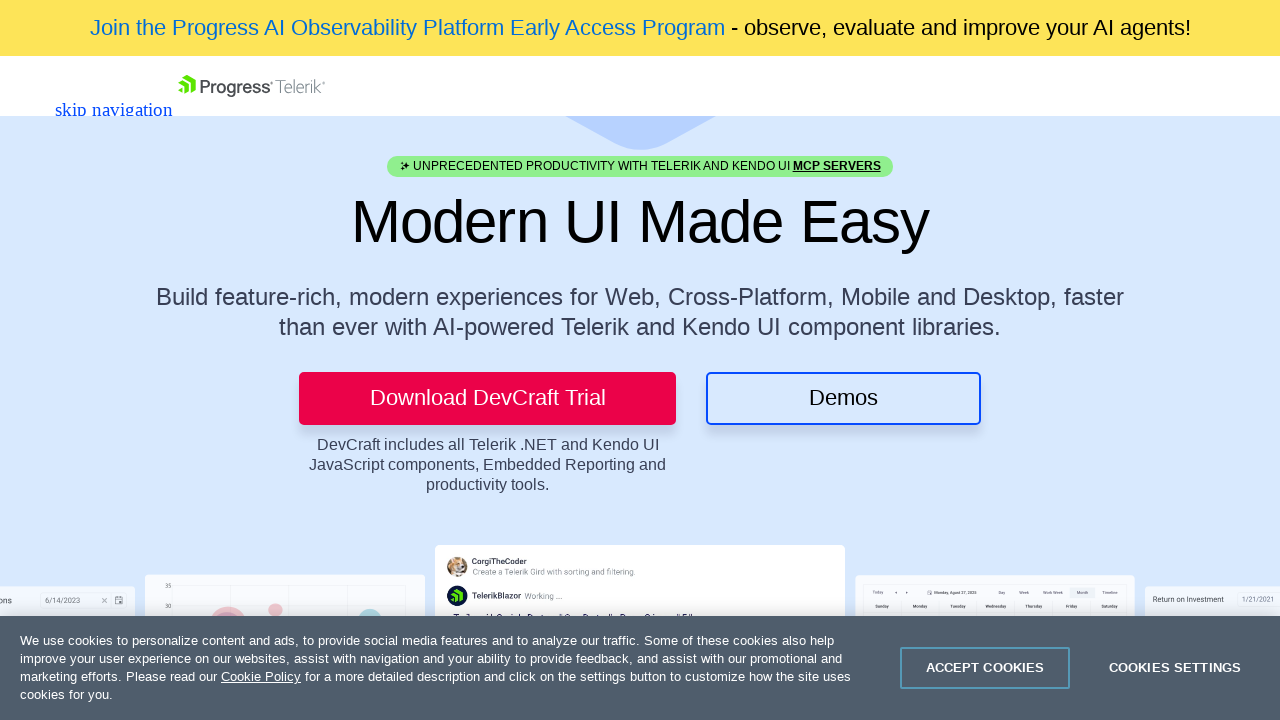

Verified that Telerik homepage URL contains 'telerik'
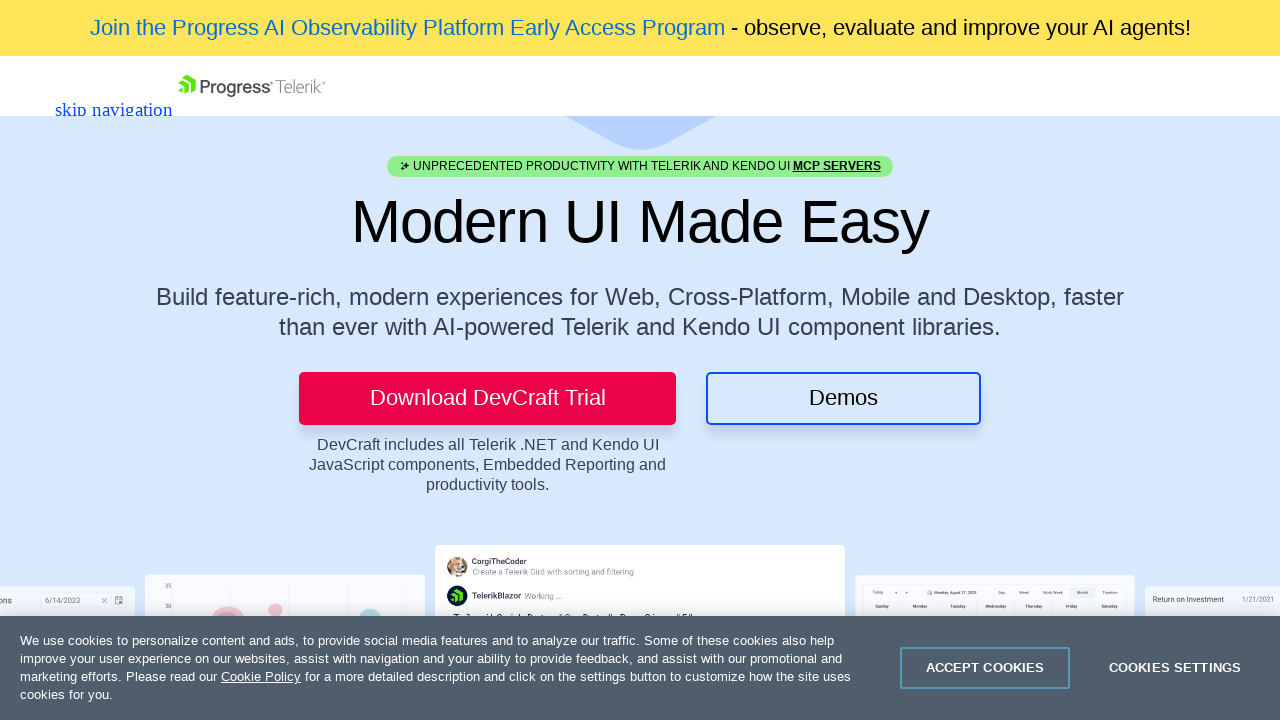

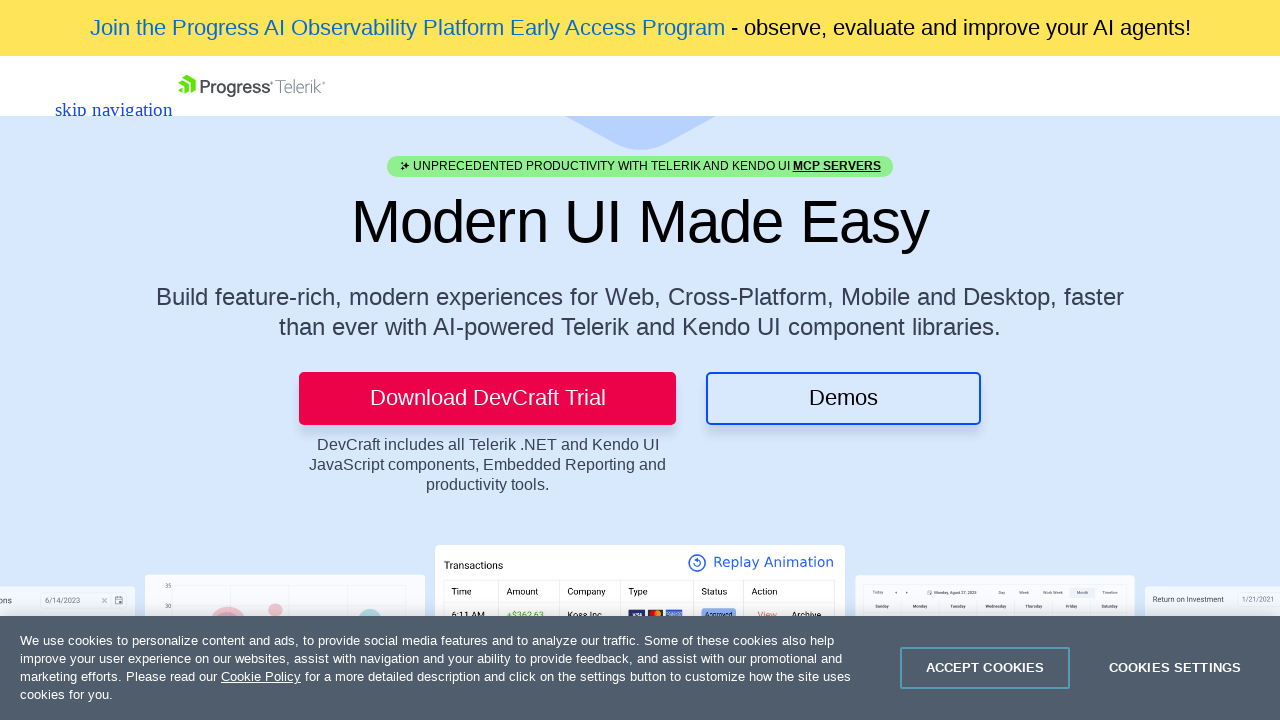